Tests adding multiple todo items and using the select all toggle to mark them complete

Starting URL: https://todolist.james.am/#/

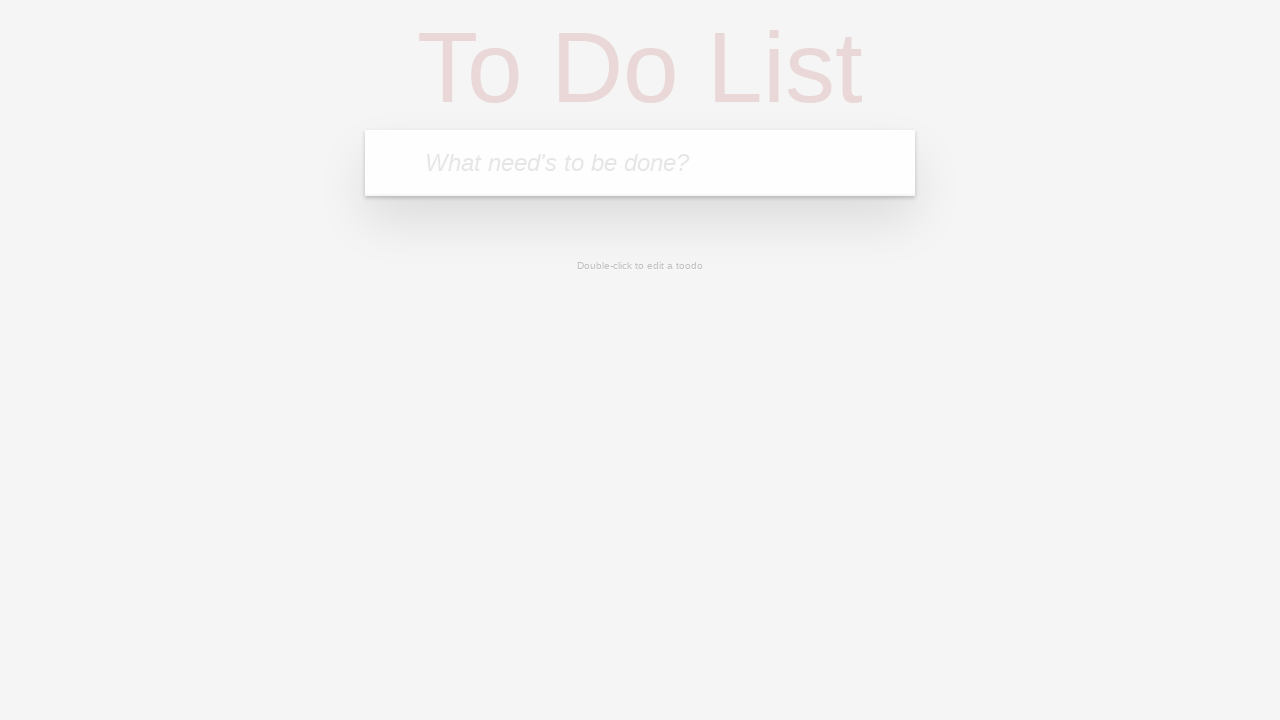

Waited for todo input field to load
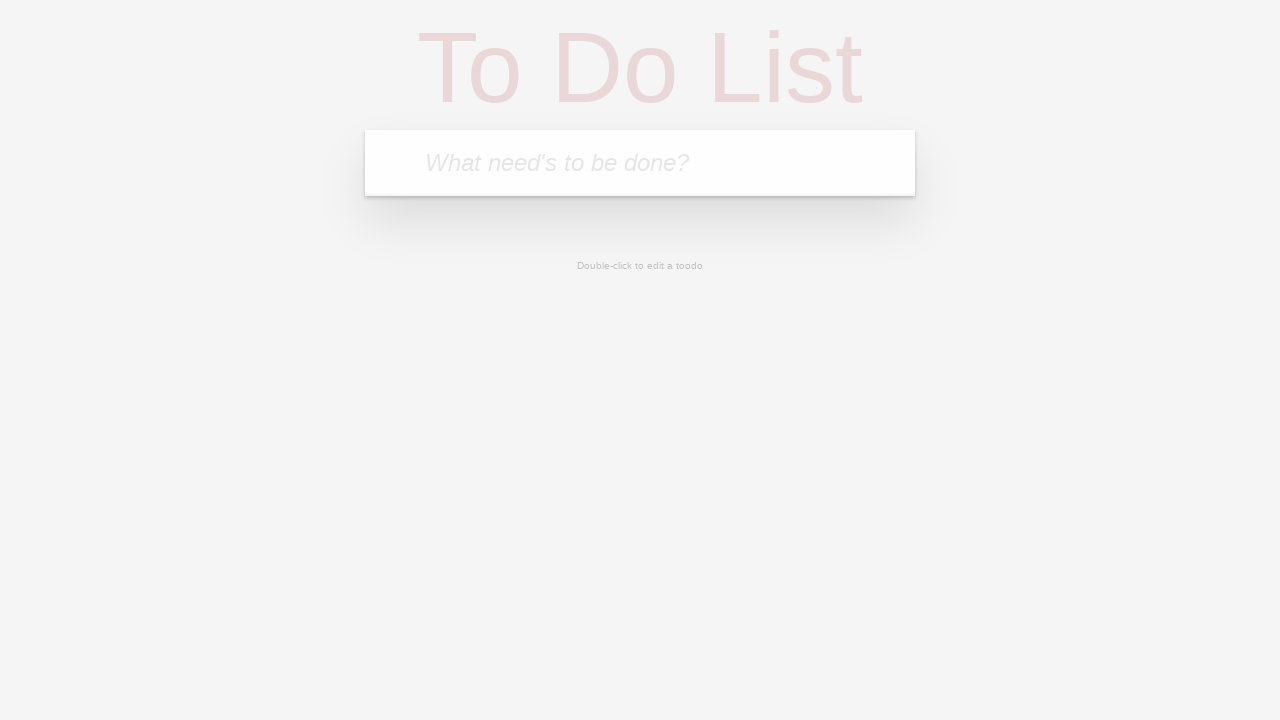

Filled input field with first todo item 'SelectAllItem1' on xpath=/html/body/ng-view/section/header/form/input
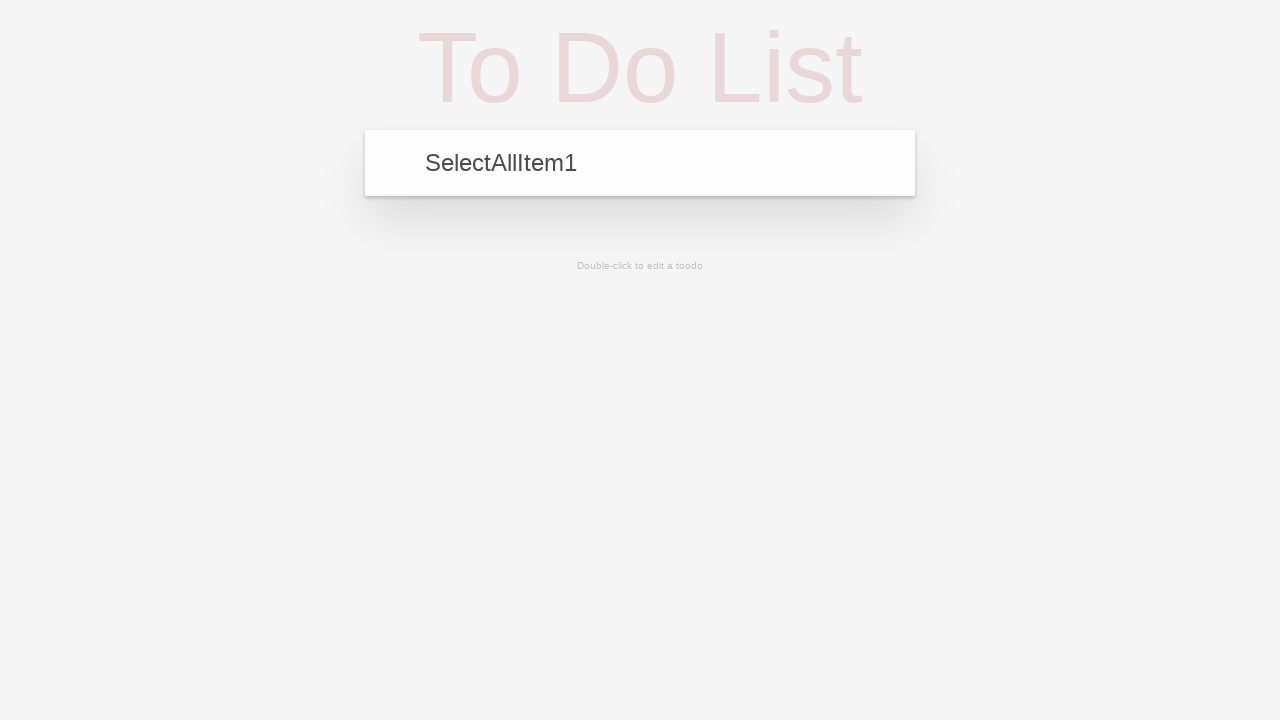

Pressed Enter to add first todo item on xpath=/html/body/ng-view/section/header/form/input
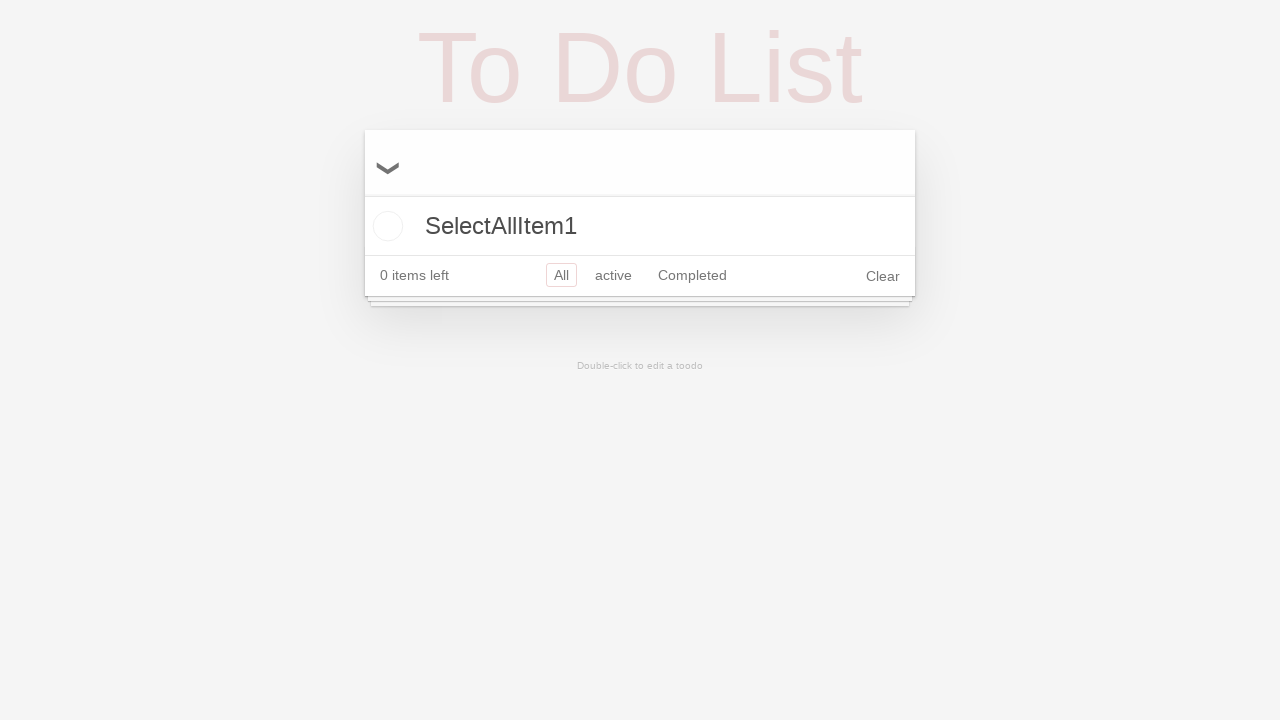

Filled input field with second todo item 'SelectAllItem2' on xpath=/html/body/ng-view/section/header/form/input
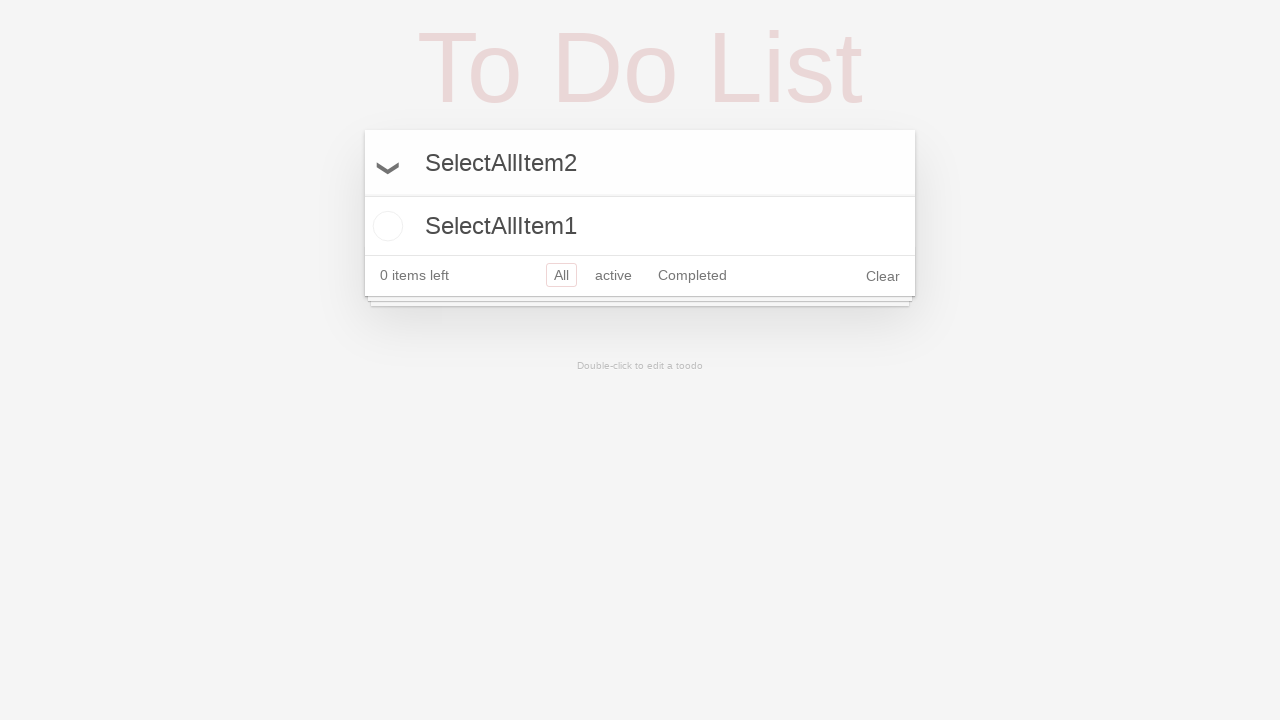

Pressed Enter to add second todo item on xpath=/html/body/ng-view/section/header/form/input
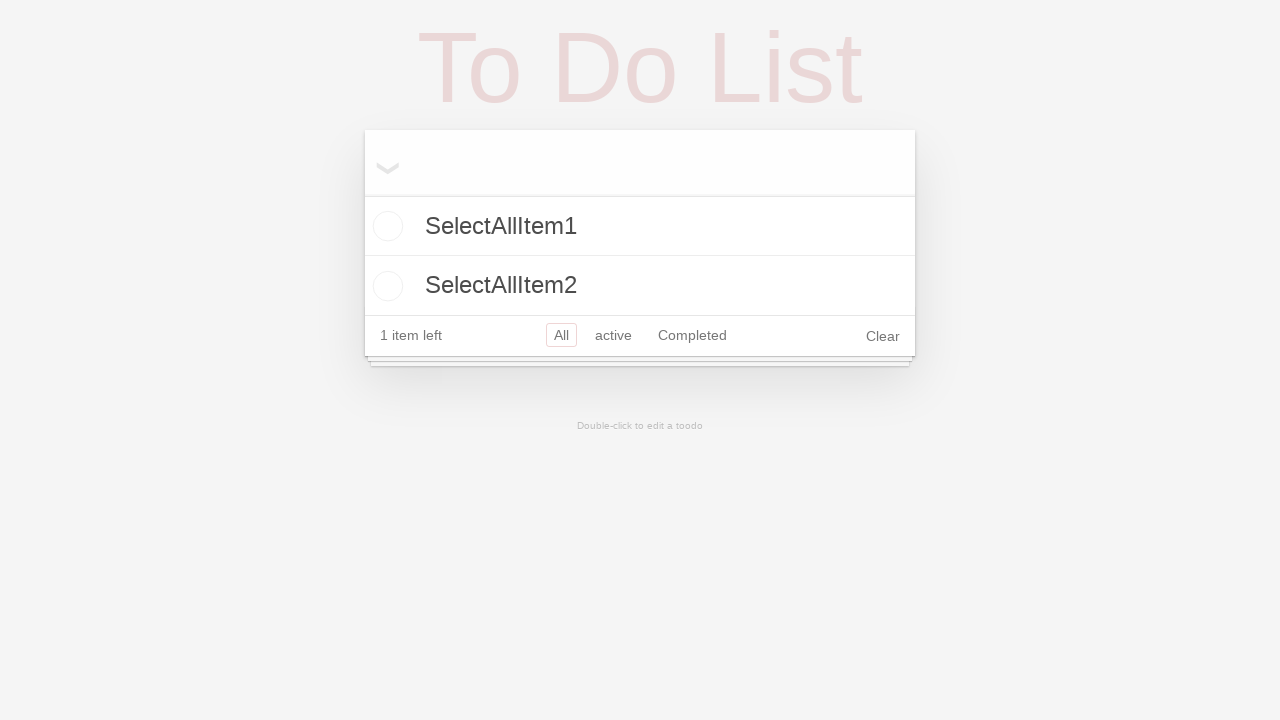

Waited for both todo items to appear in the list
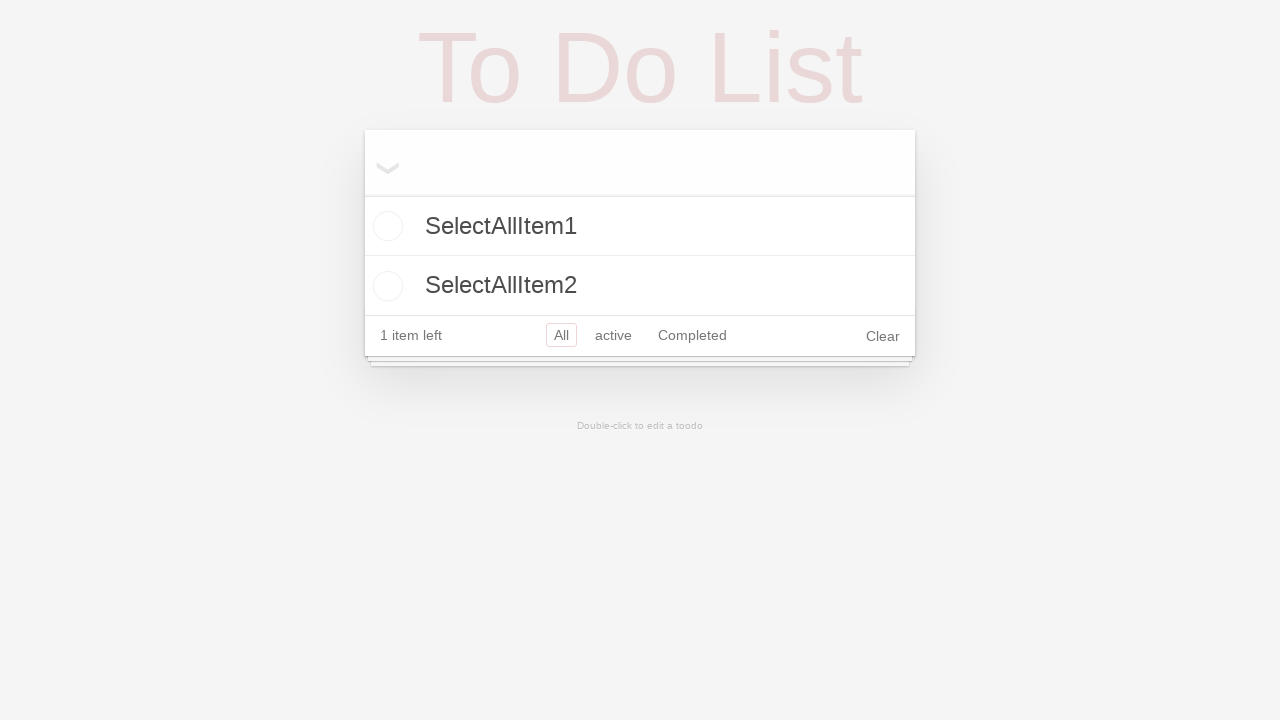

Clicked select all toggle to mark all items complete at (382, 162) on xpath=/html/body/ng-view/section/section/label
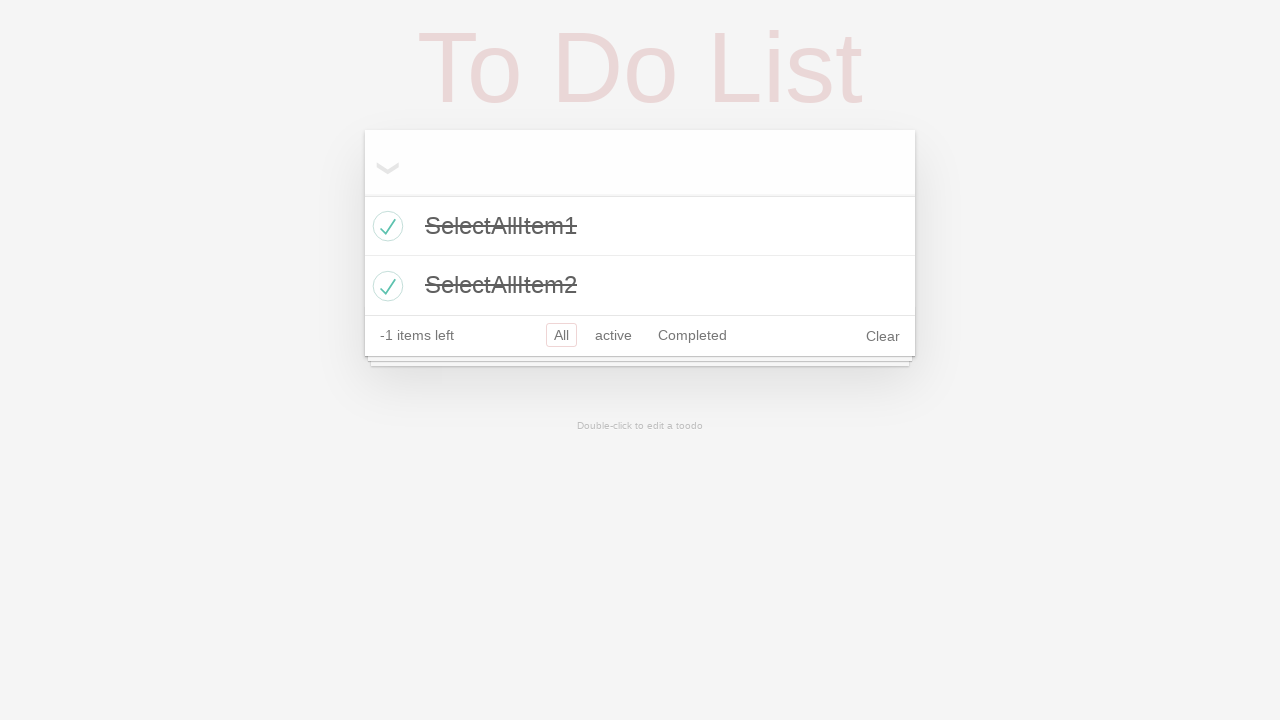

Verified all todo items are marked as completed
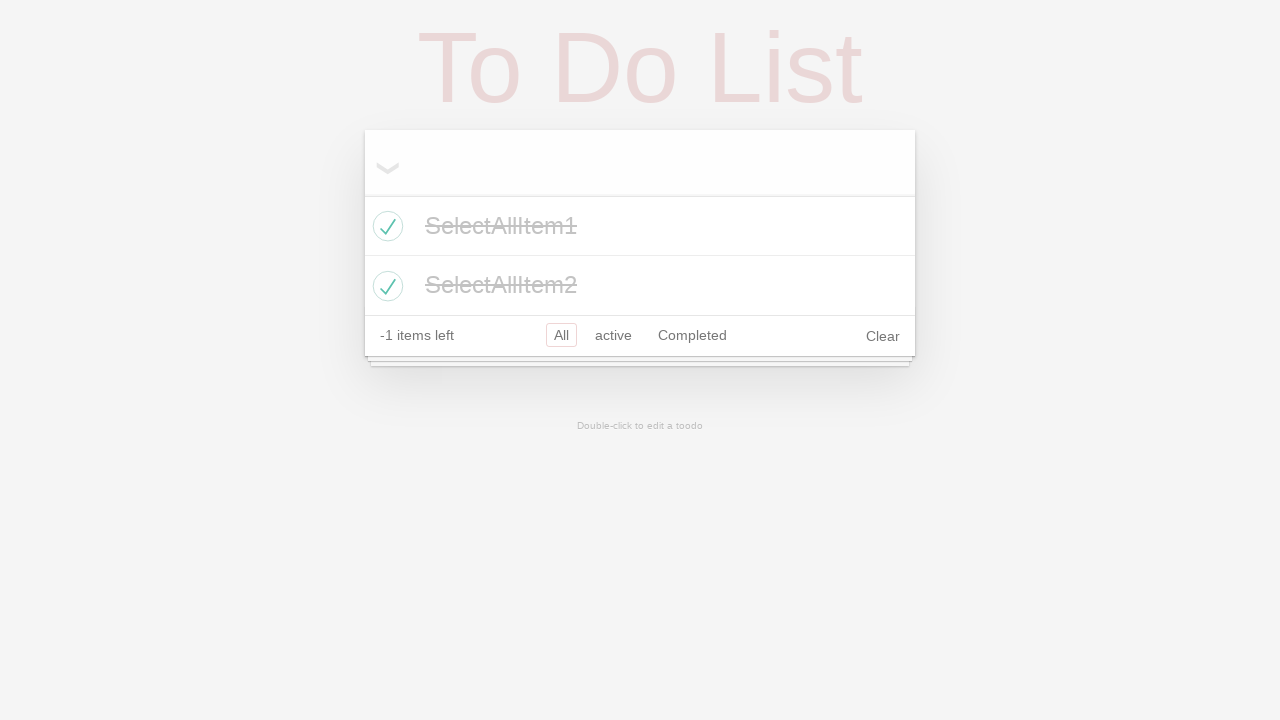

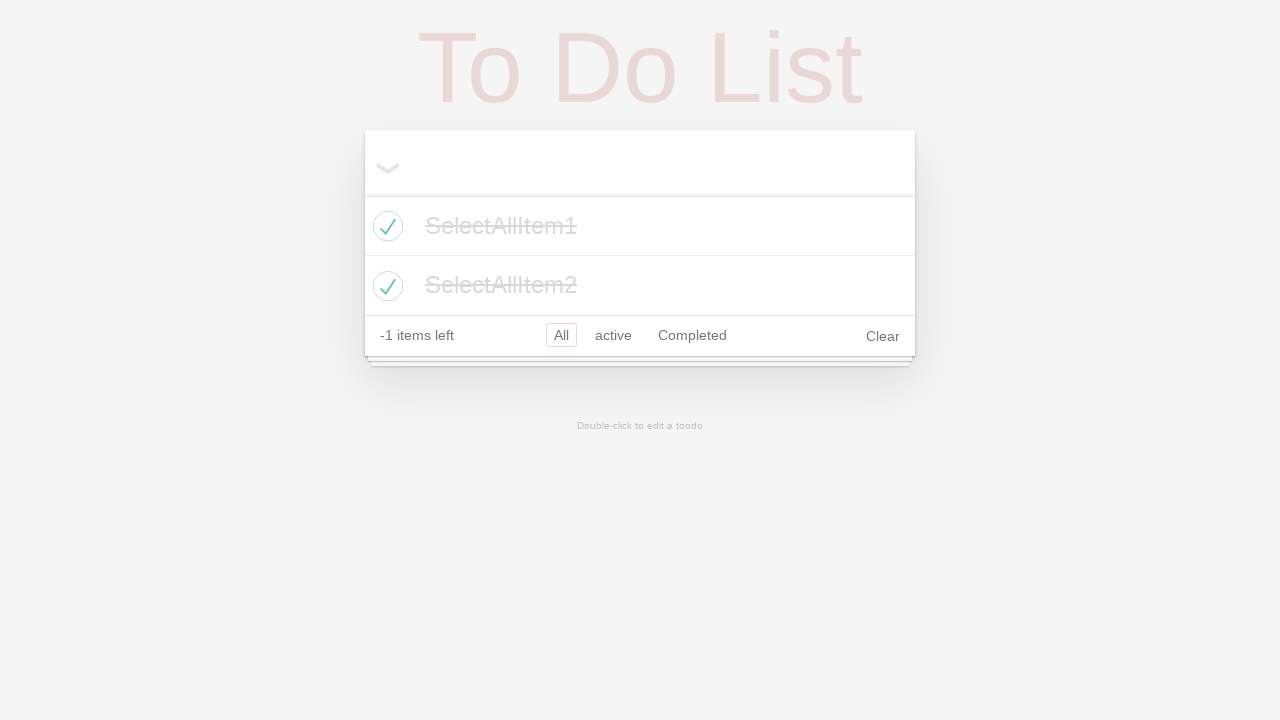